Tests keyboard interactions on a text comparison tool by filling text, selecting all with Ctrl+A, copying with Ctrl+C, tabbing to the next field, and pasting with Ctrl+V

Starting URL: https://gotranscript.com/text-compare

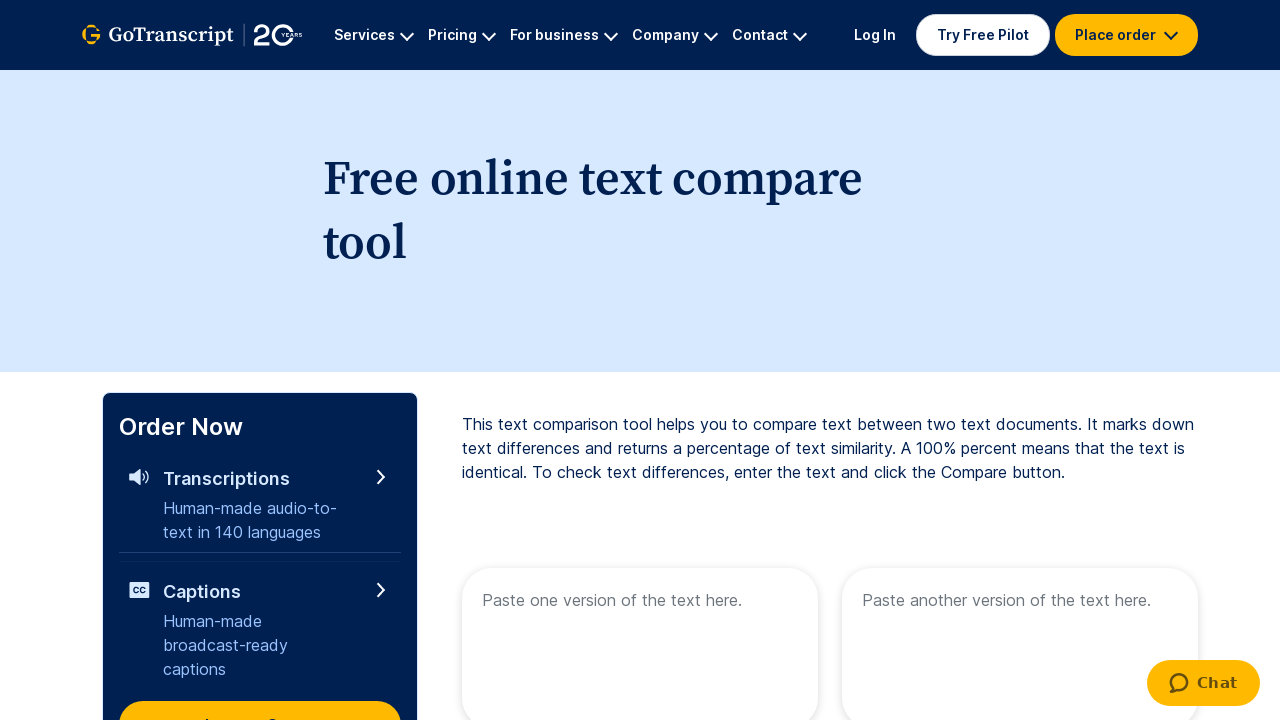

Filled first text area with 'Welcome to automation' on [name="text1"]
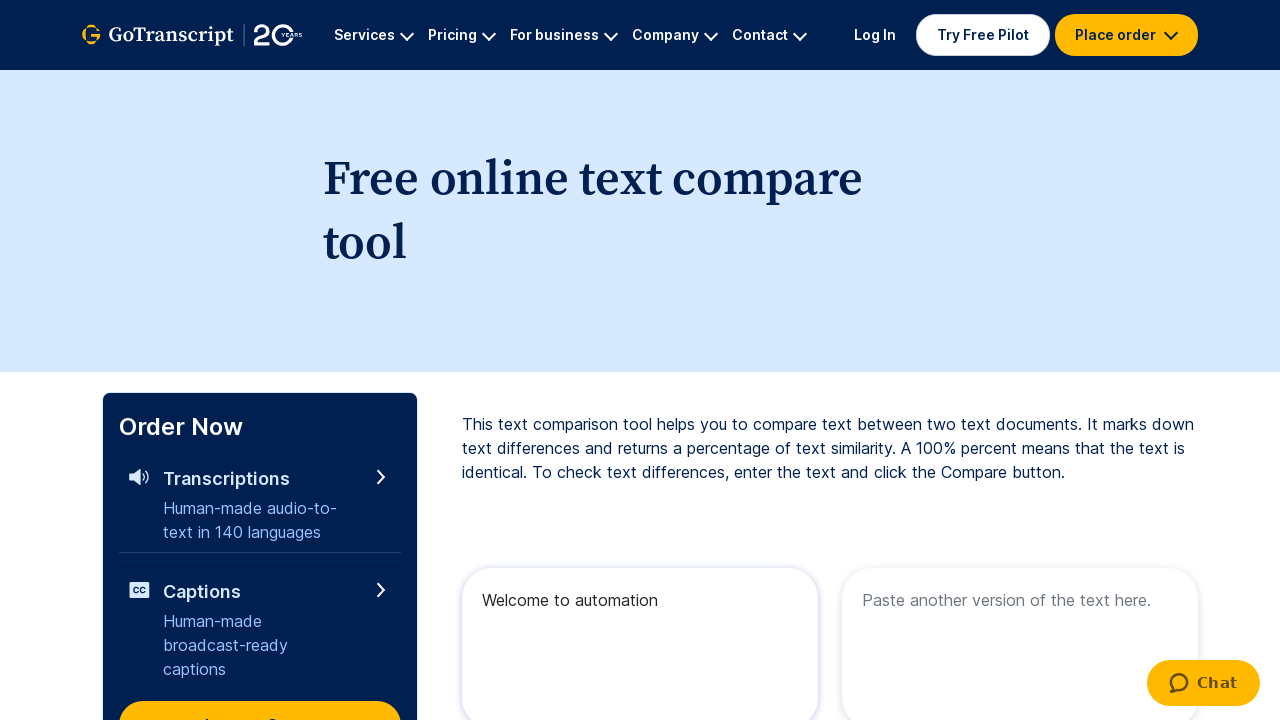

Pressed Ctrl+A to select all text in first field
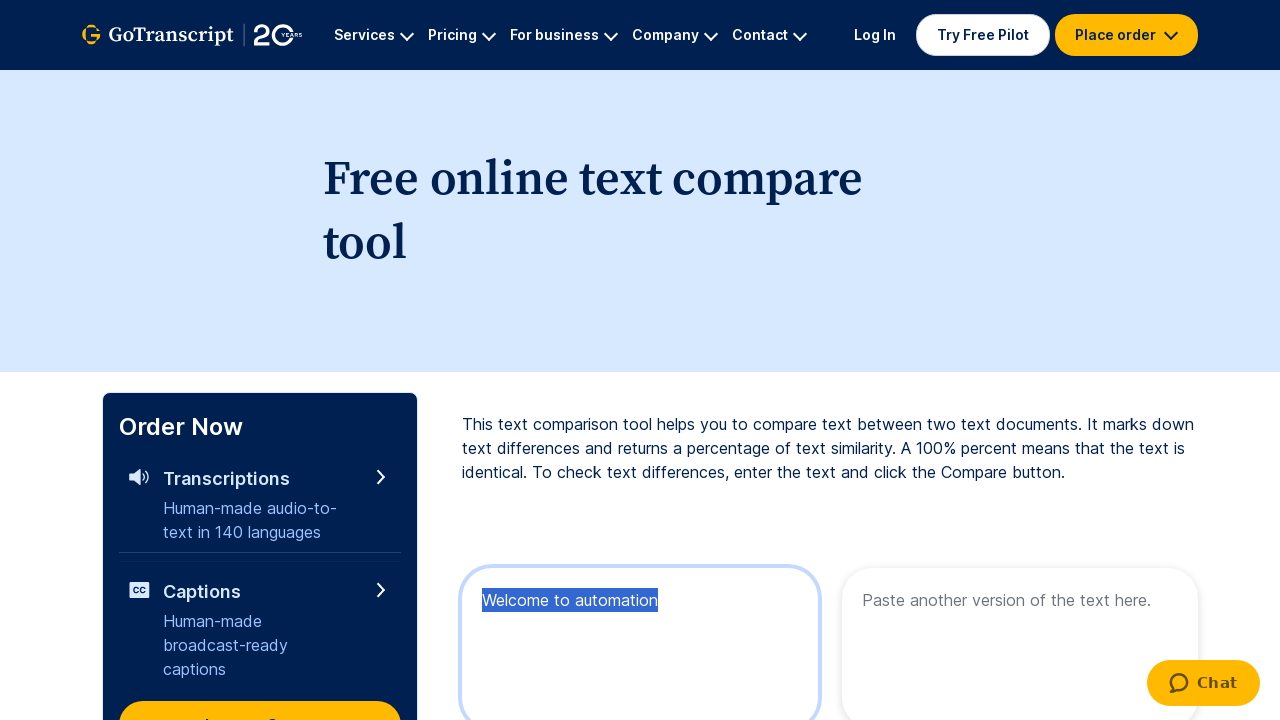

Pressed Ctrl+C to copy selected text
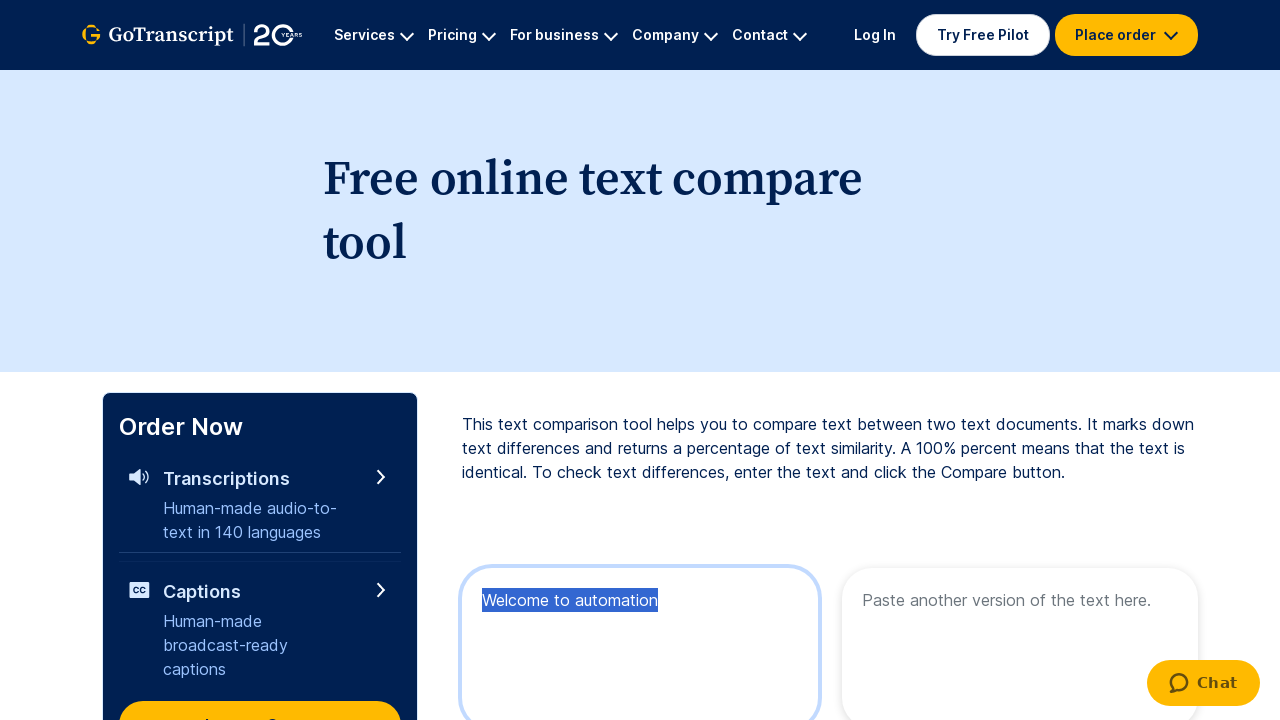

Pressed Tab to move to next field
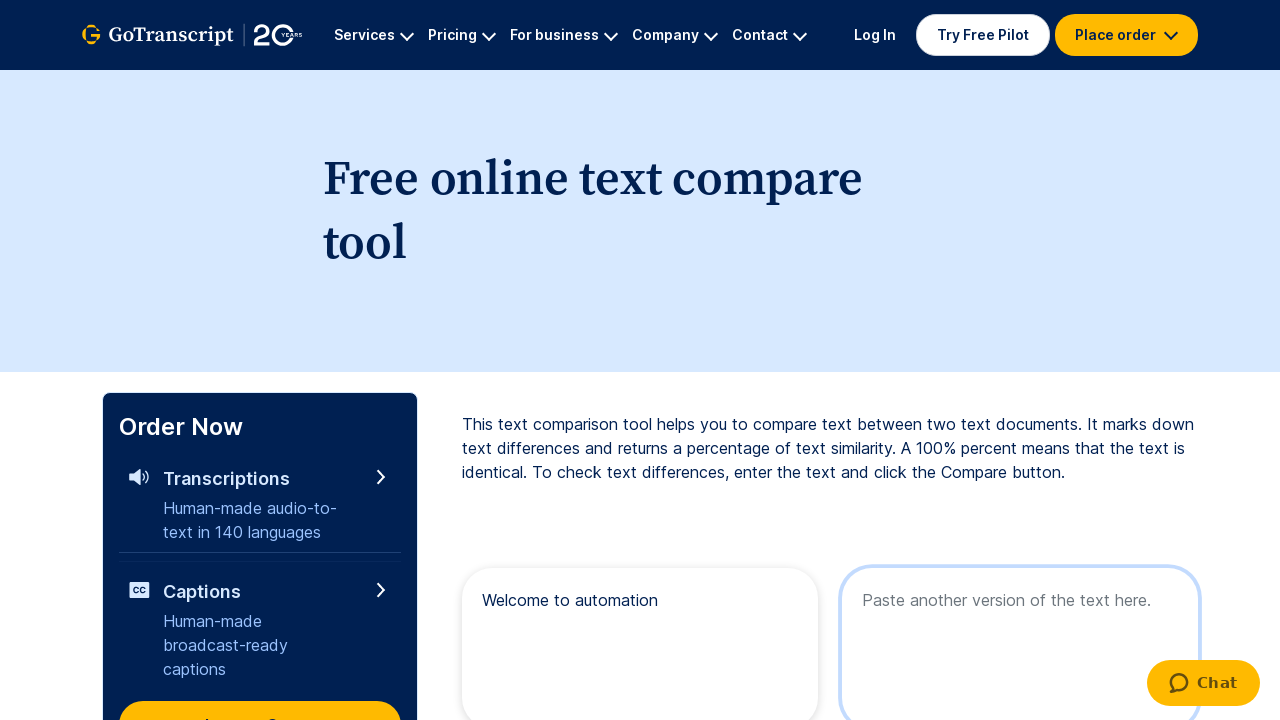

Pressed Ctrl+V to paste text into second field
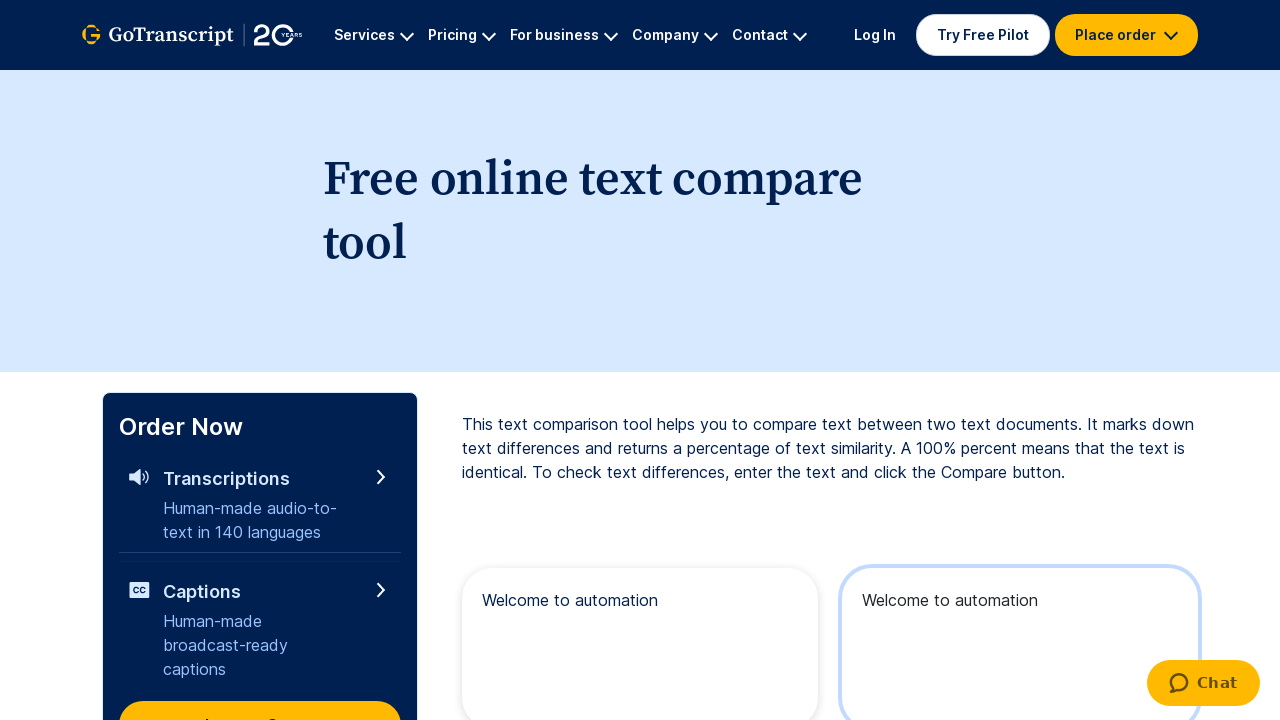

Waited 2 seconds for paste action to complete
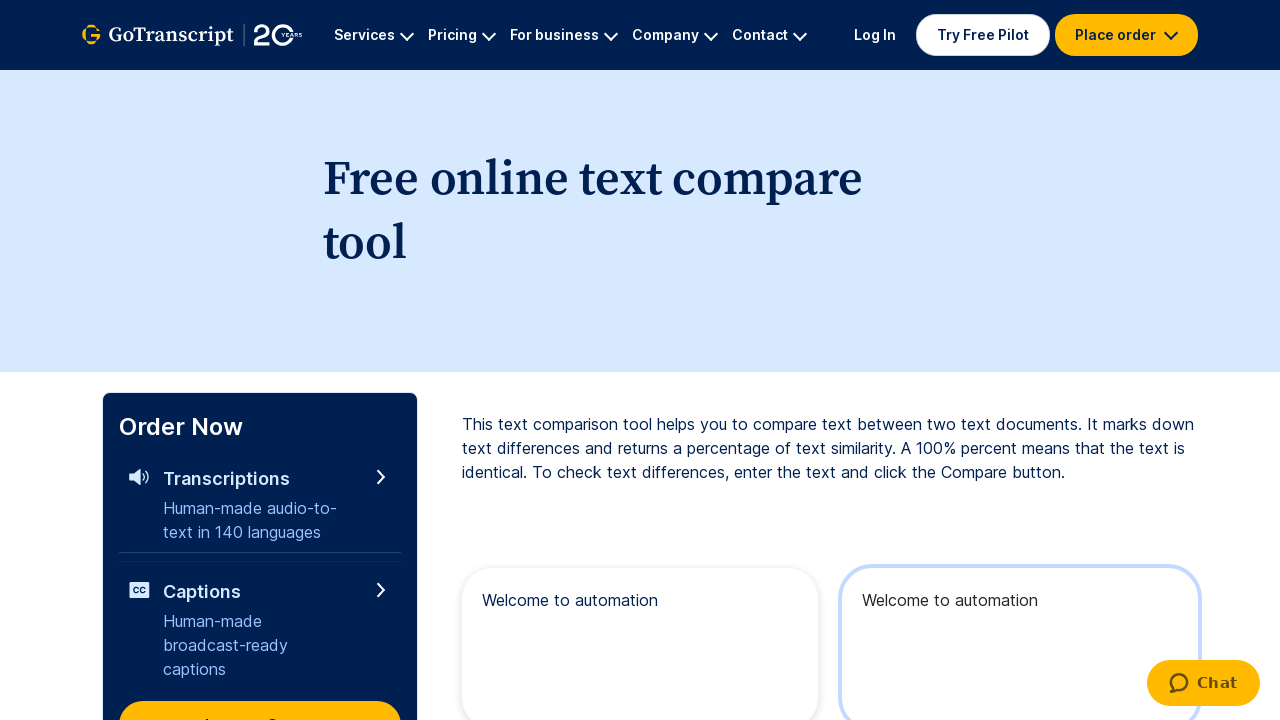

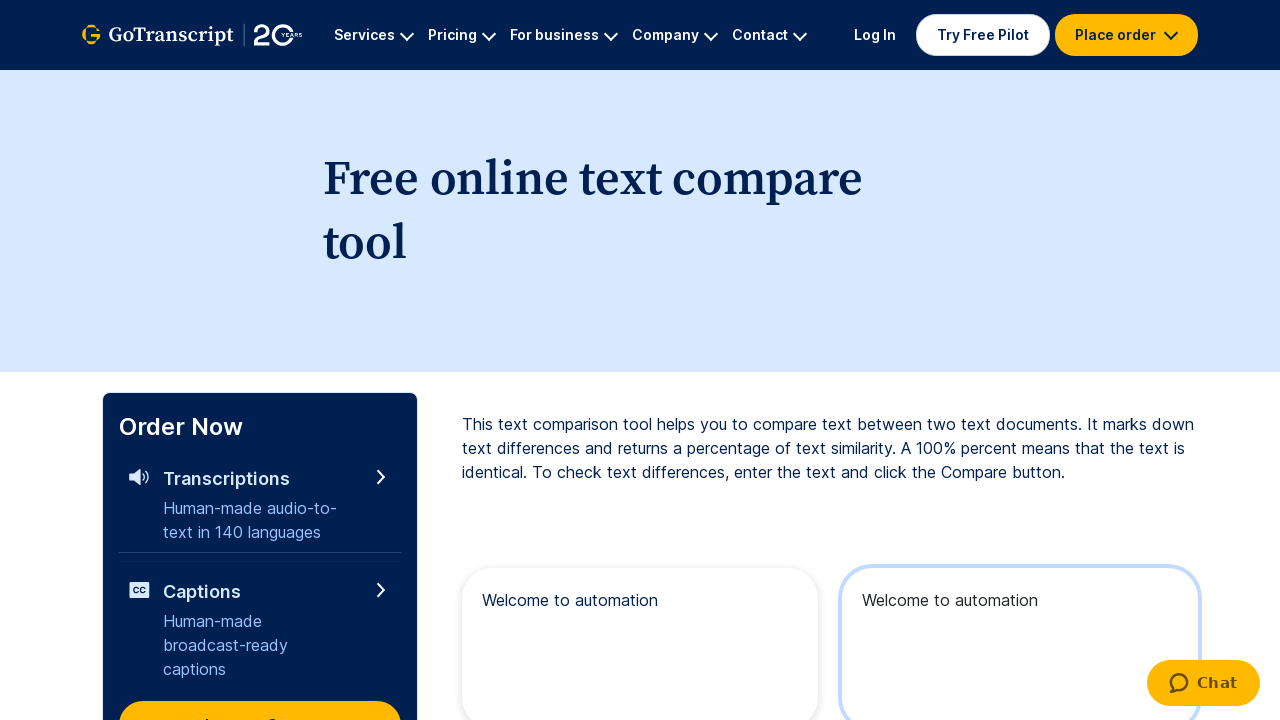